Verifies that the About USPS Home link is present on the homepage

Starting URL: http://www.usps.com/

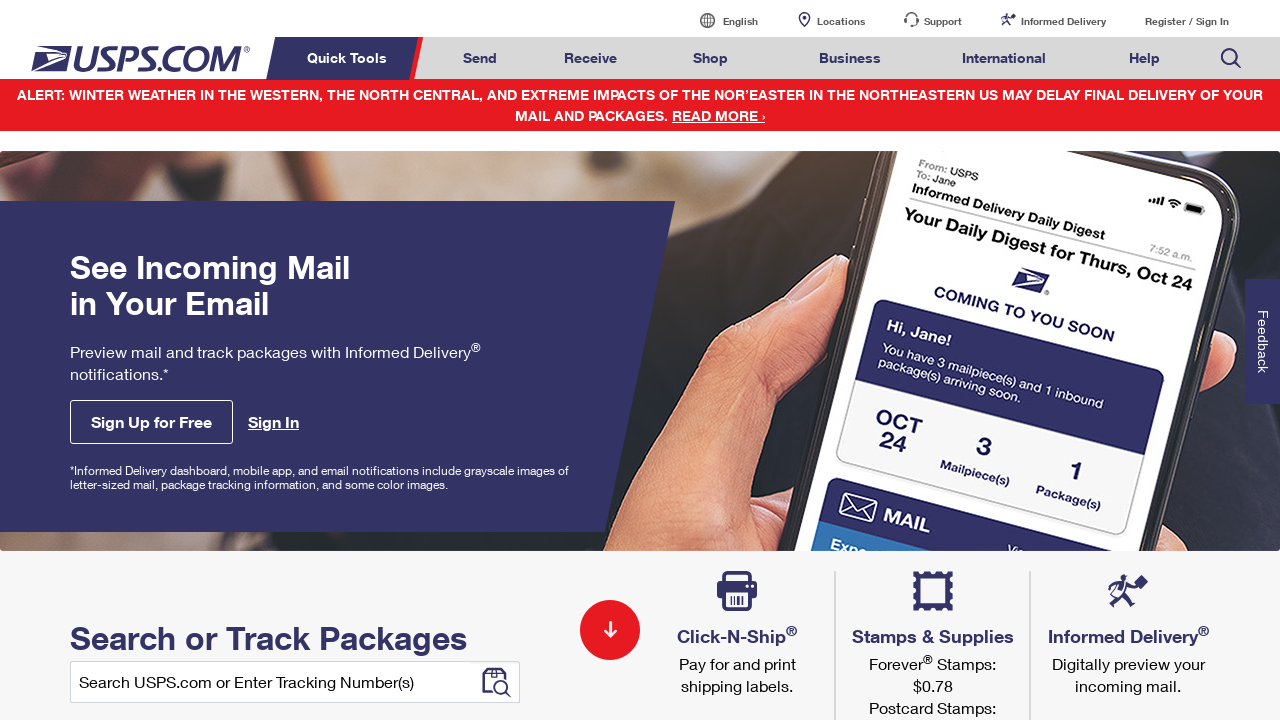

Scrolled down 500 pixels to view footer links
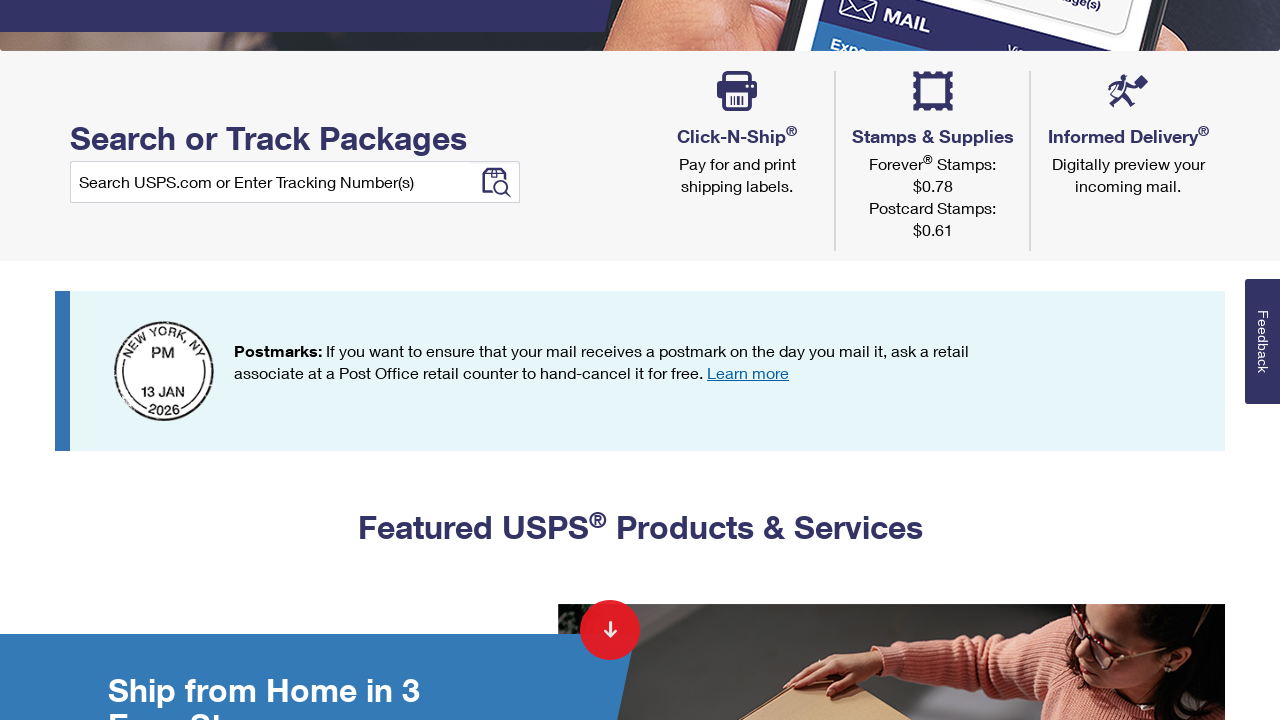

About USPS Home link is visible on the homepage
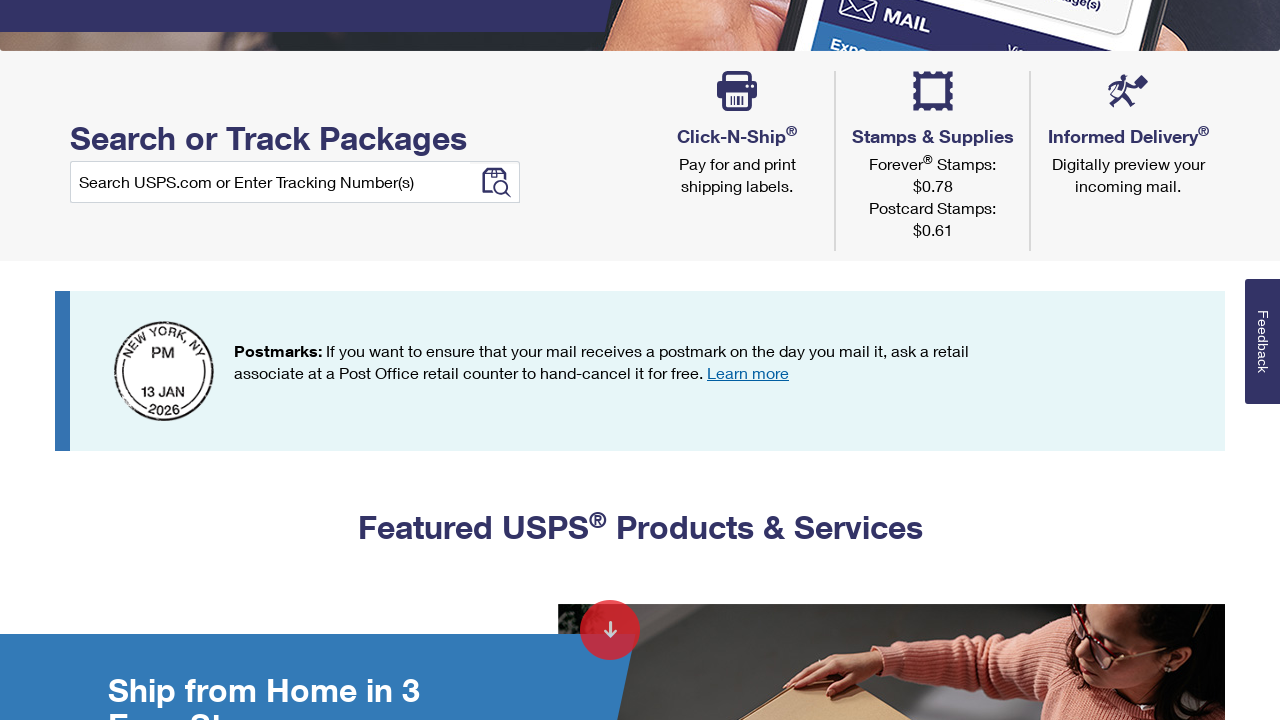

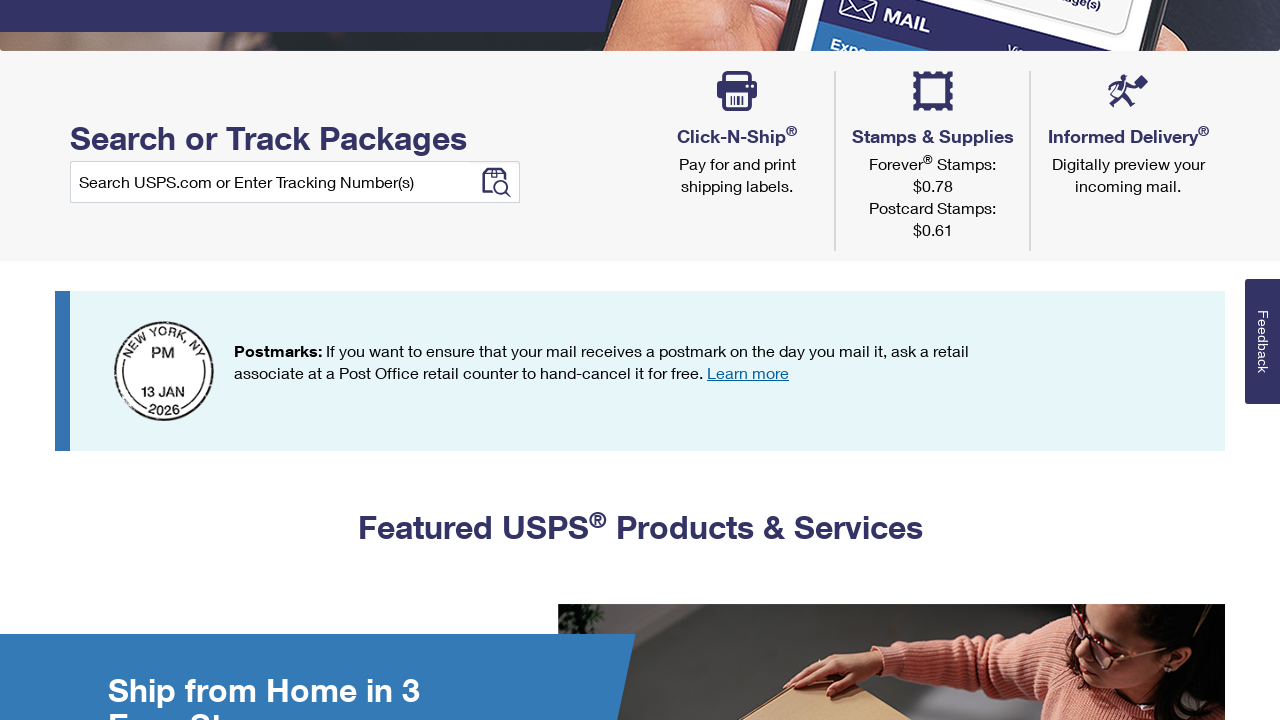